Tests hyperlink functionality by clicking a partial link text element

Starting URL: https://www.leafground.com/link.xhtml

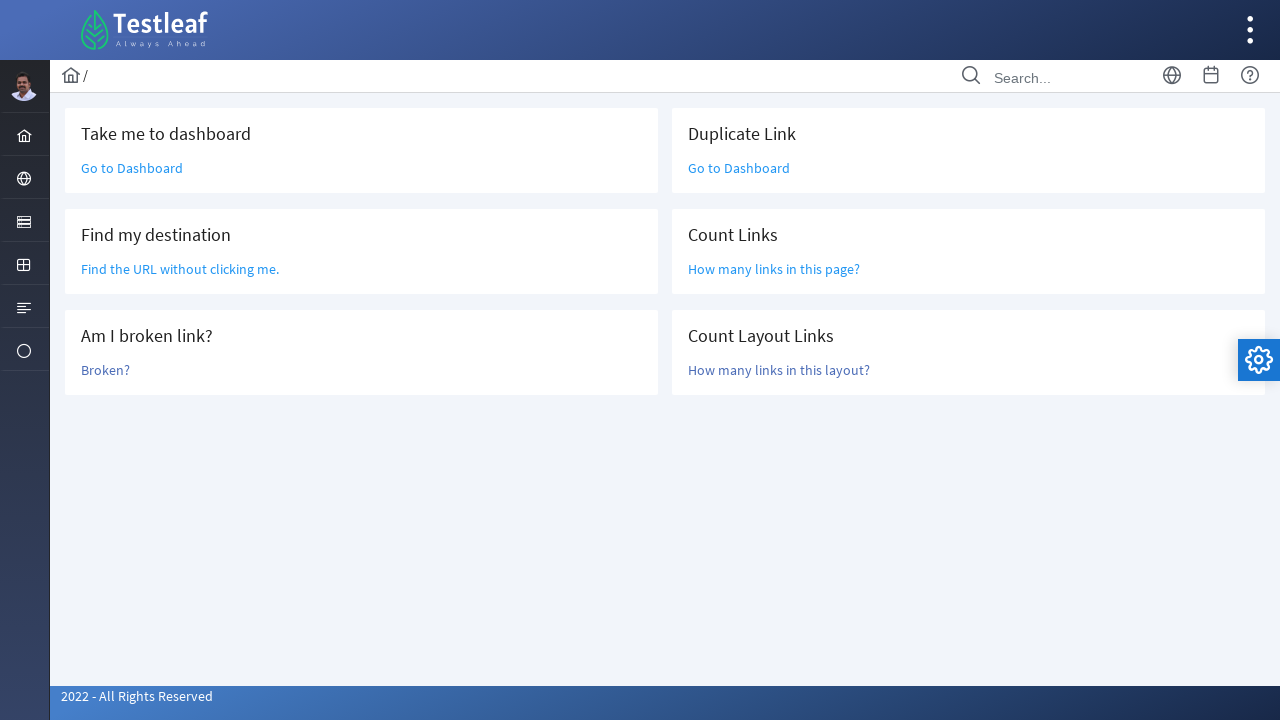

Clicked hyperlink using partial text match 'Go to' at (132, 168) on text=Go to
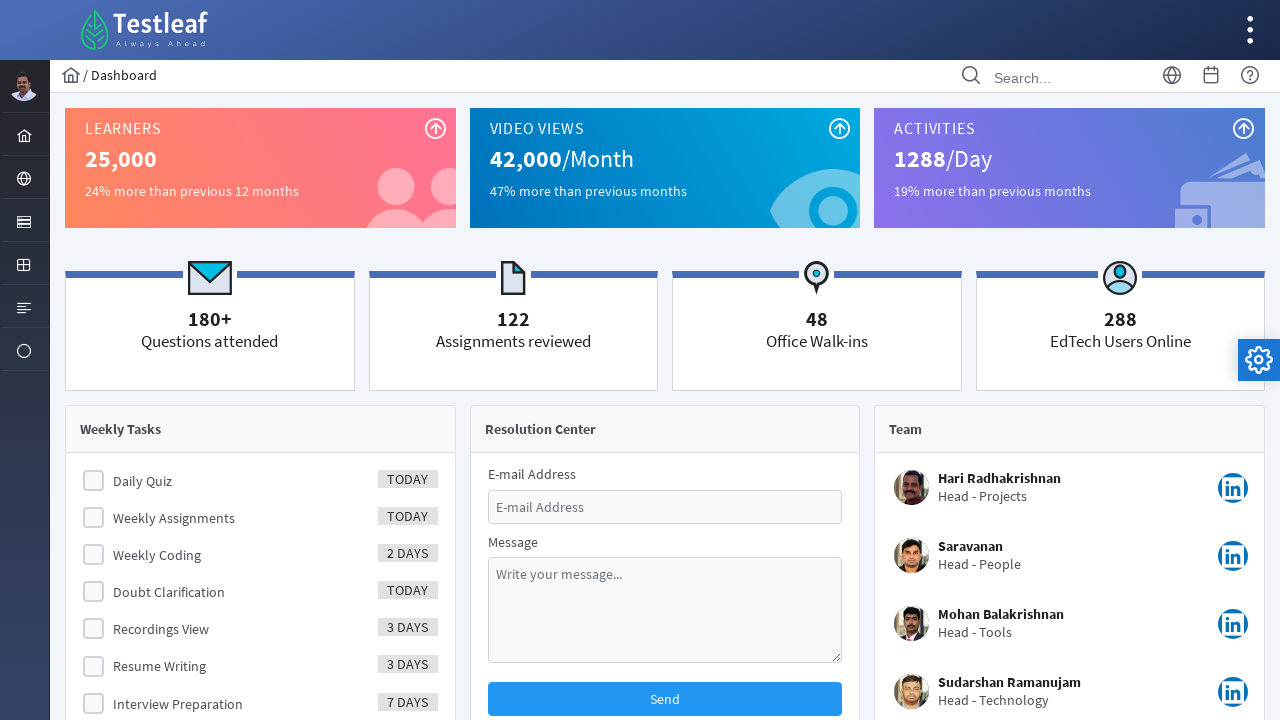

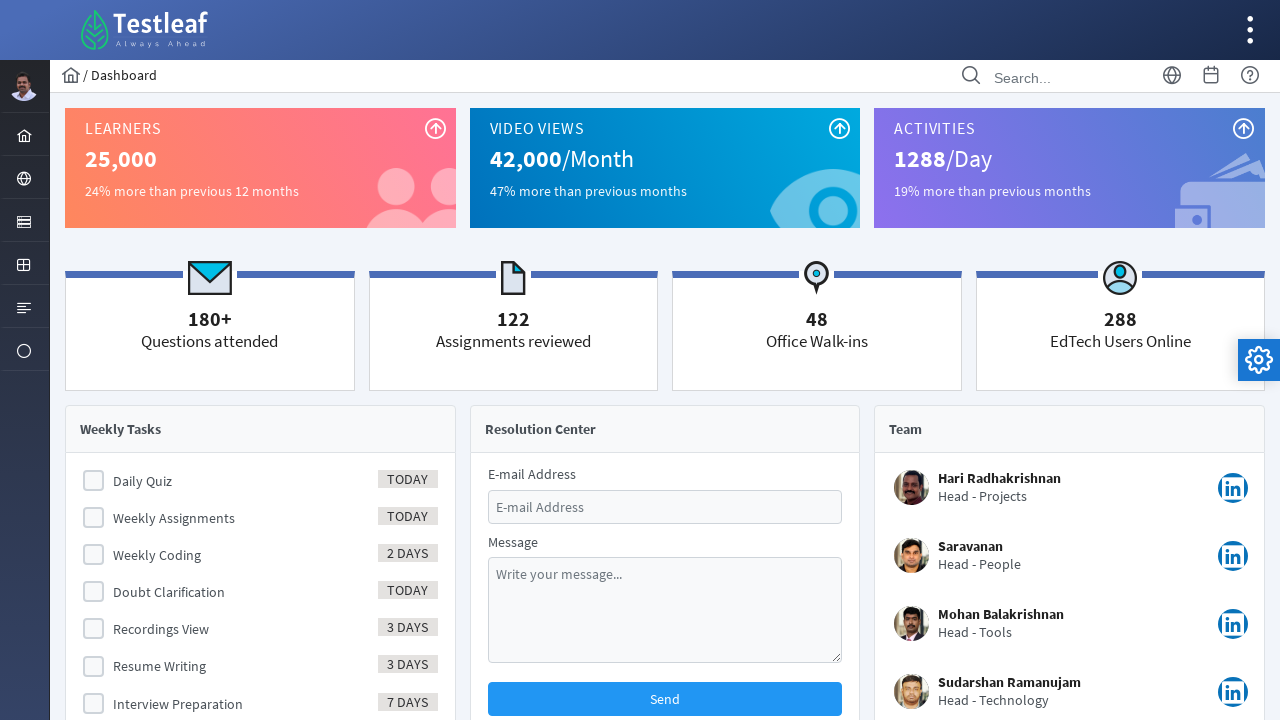